Tests submitting the form with an empty text area to verify no result is displayed.

Starting URL: https://www.qa-practice.com/elements/textarea/single

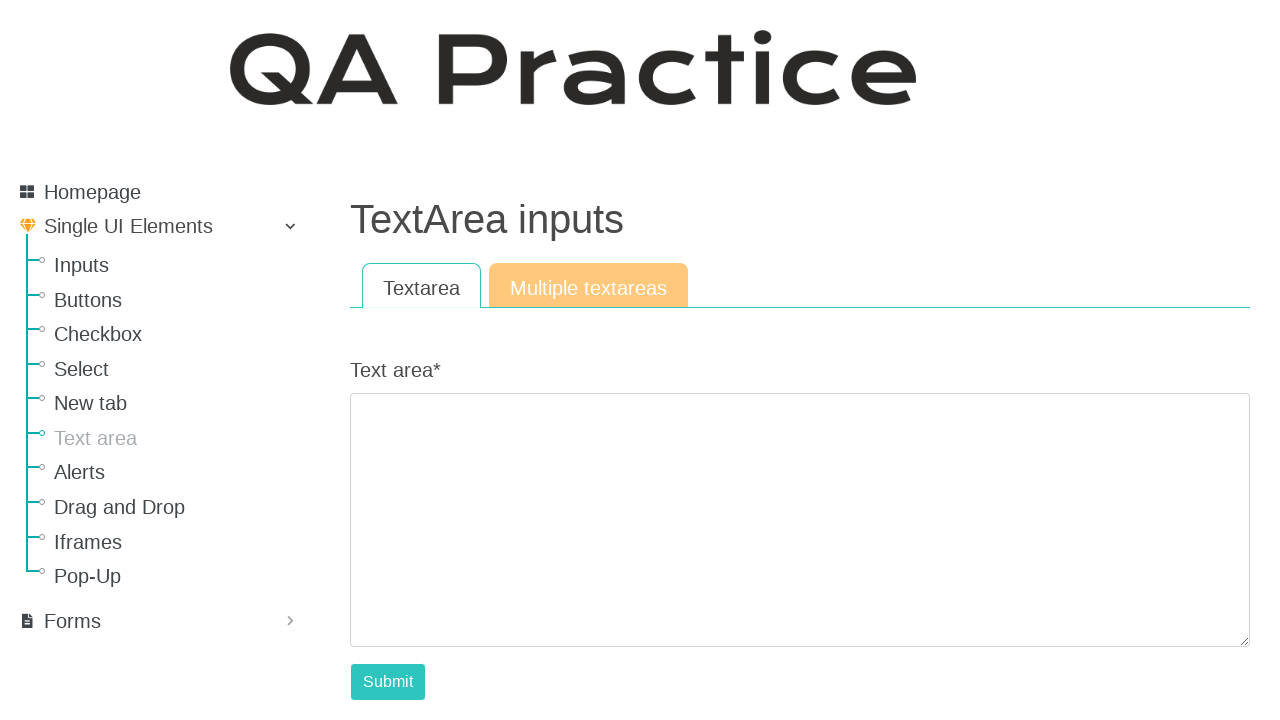

Clicked submit button without filling text area at (388, 682) on #submit-id-submit
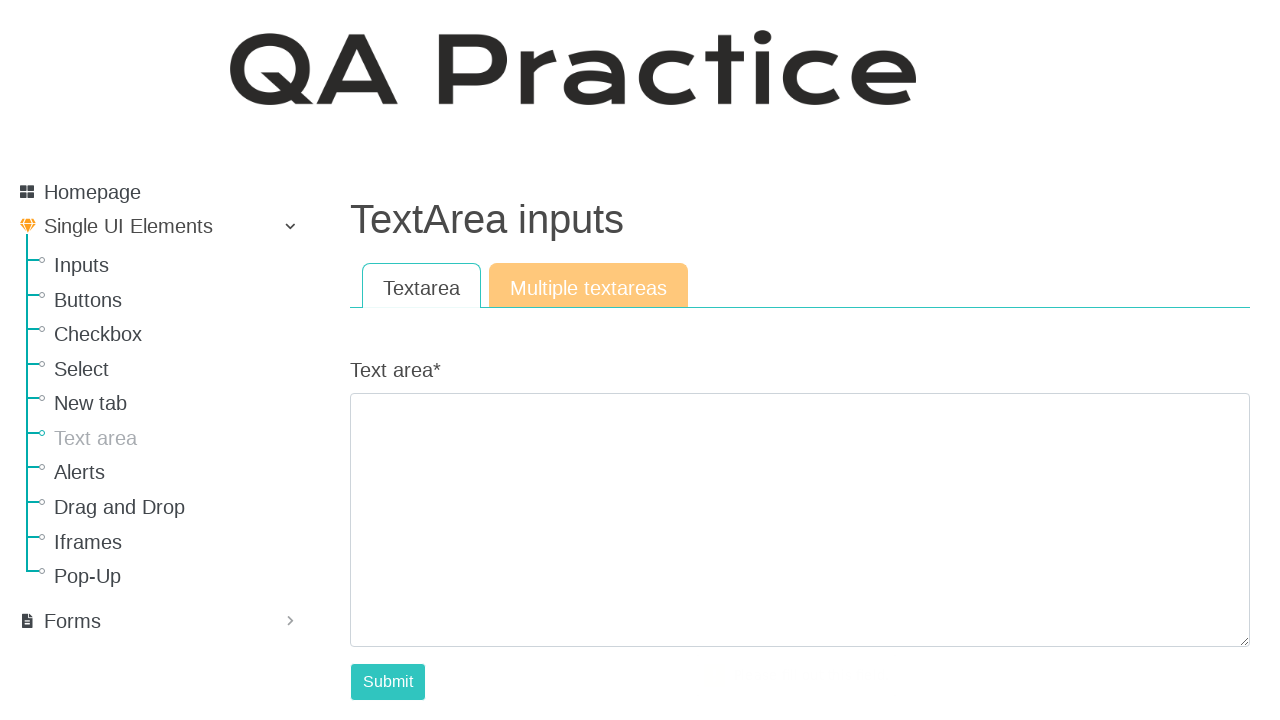

Waited 500ms for page to process submission
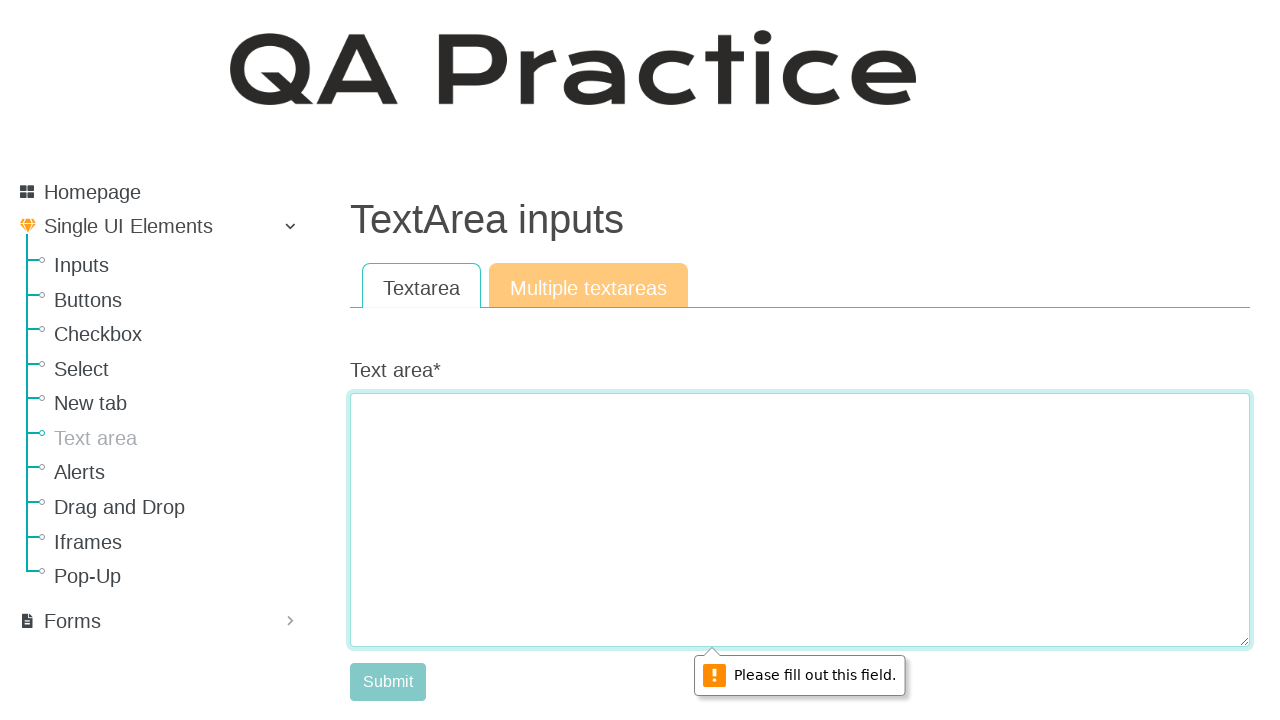

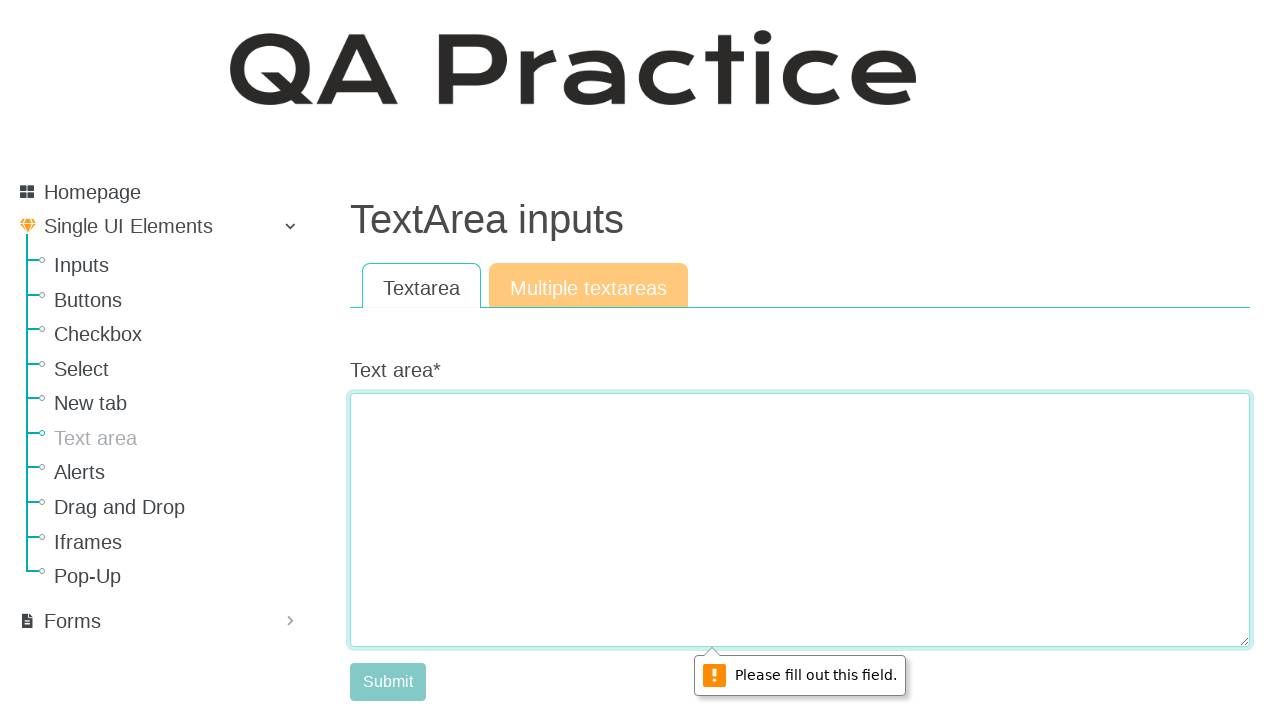